Tests file upload functionality by selecting a file via the file input element and submitting the upload form, then verifying the upload was successful.

Starting URL: https://the-internet.herokuapp.com/upload

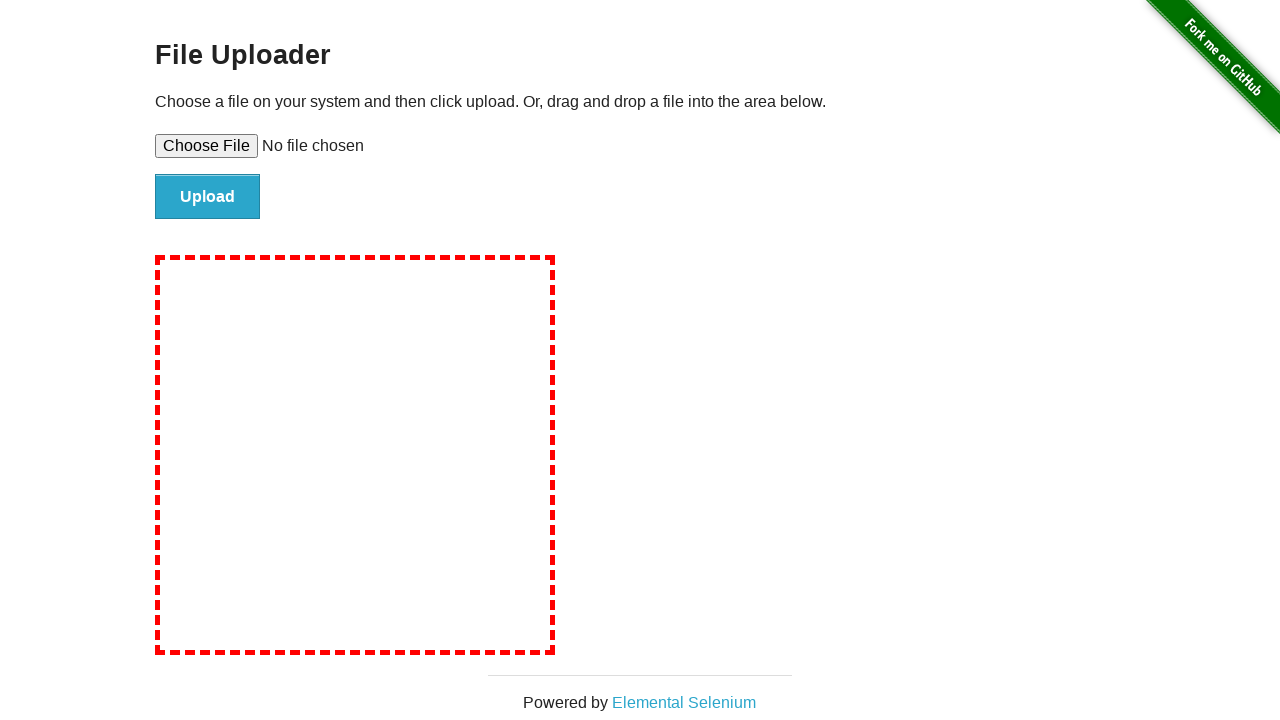

Selected test file for upload via file input element
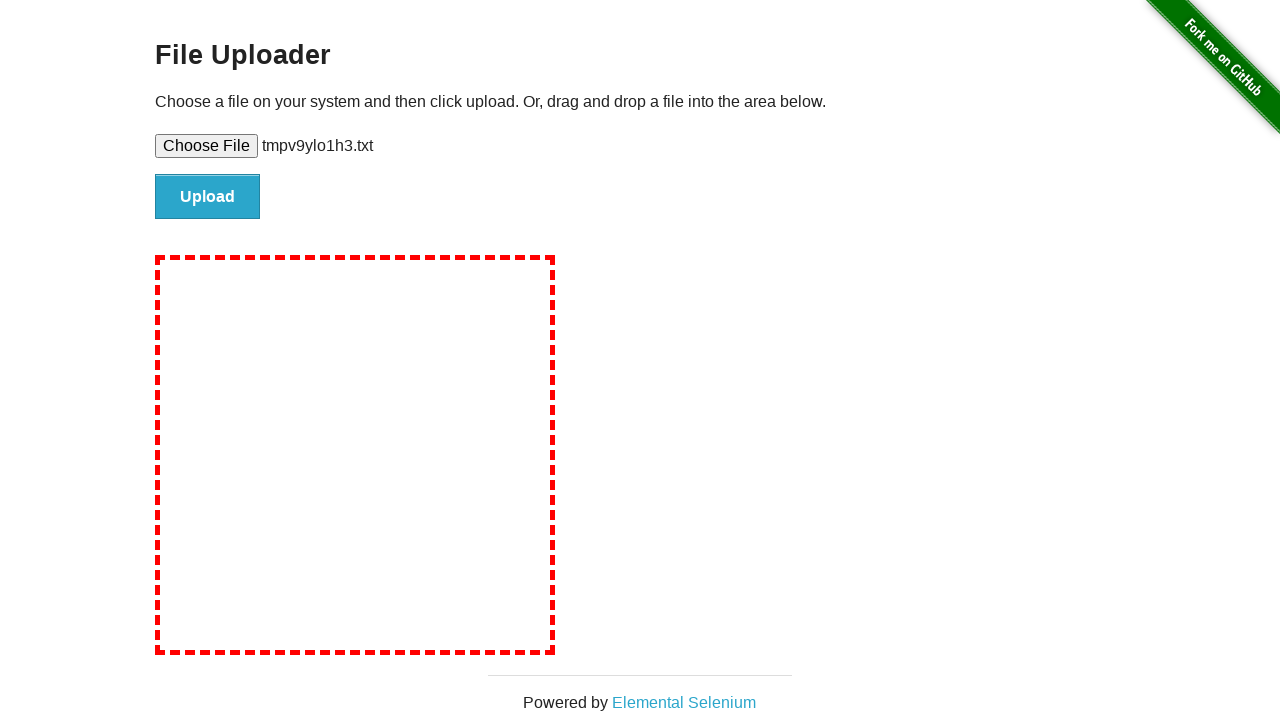

Clicked submit button to upload the file at (208, 197) on #file-submit
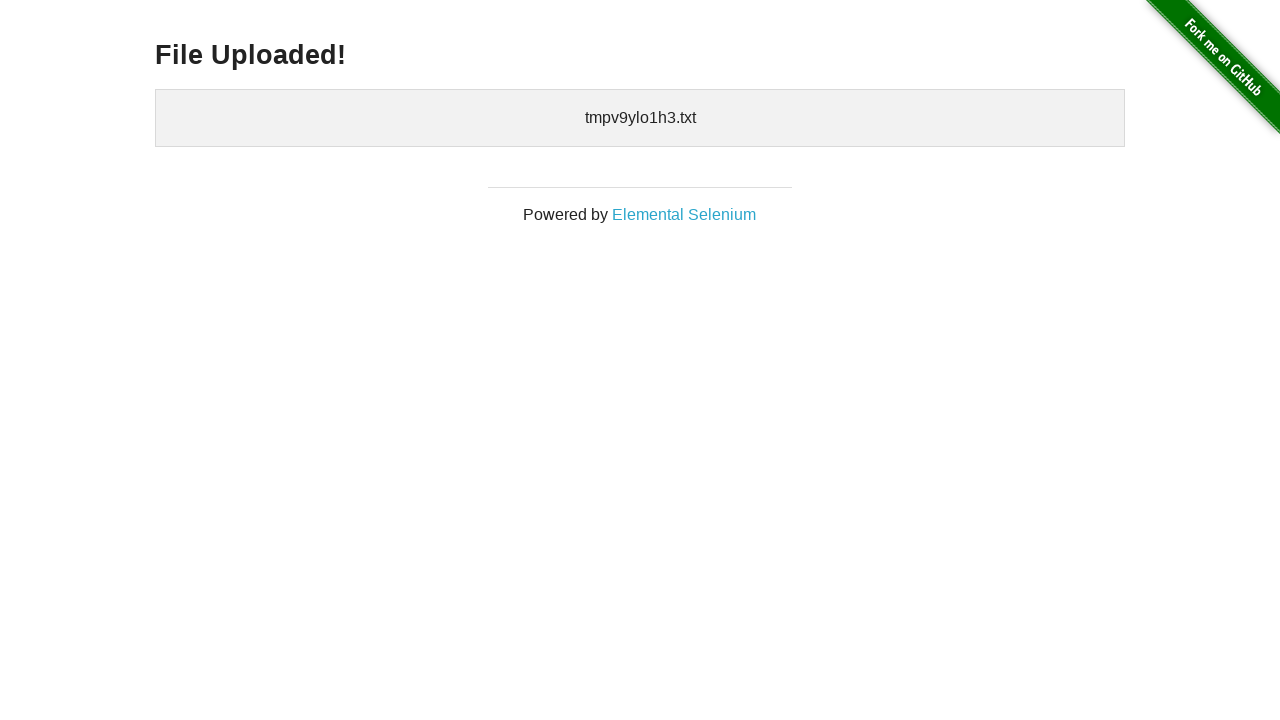

File upload success message appeared, confirming upload was successful
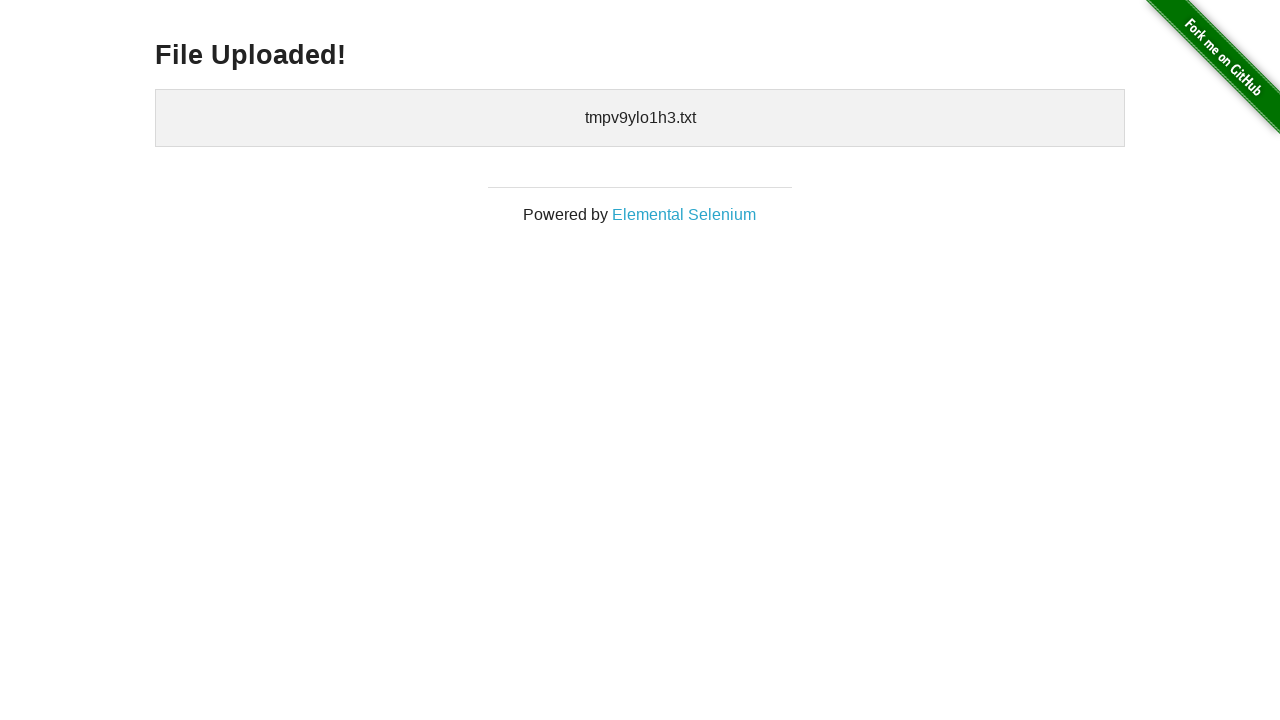

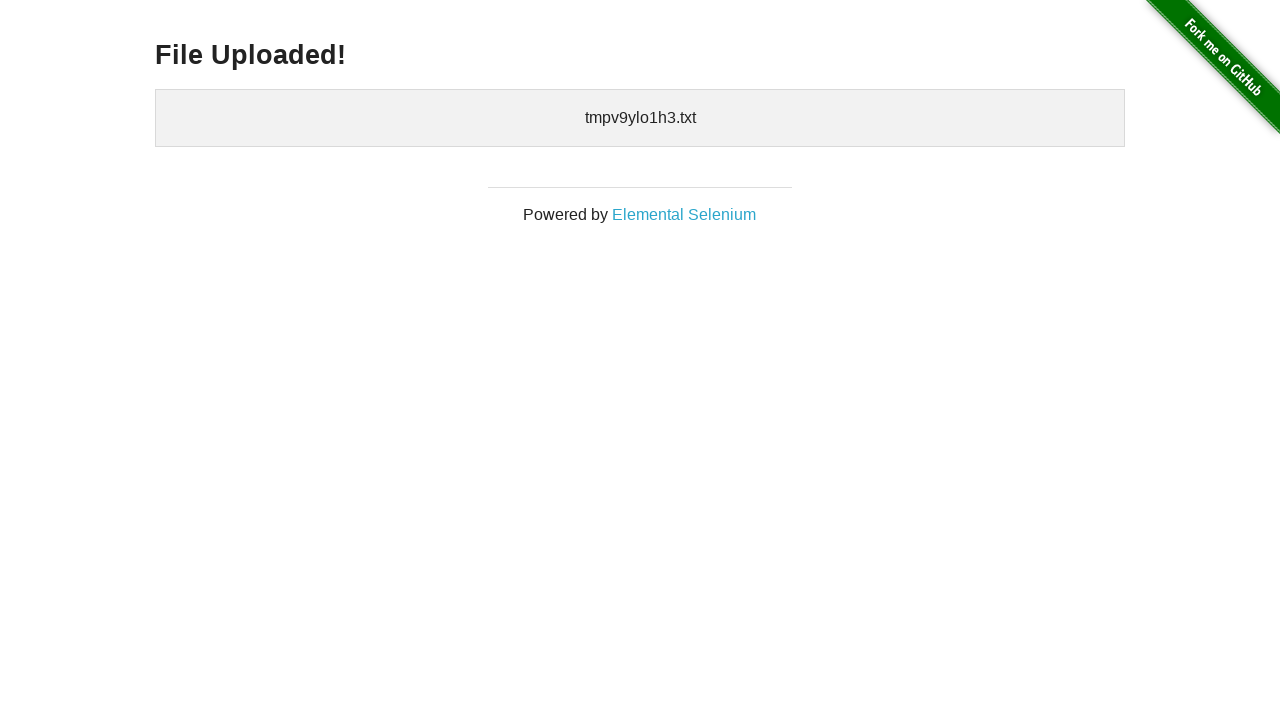